Navigates to a Mars news page and waits for the news content to load, verifying that article elements are present

Starting URL: https://data-class-mars.s3.amazonaws.com/Mars/index.html

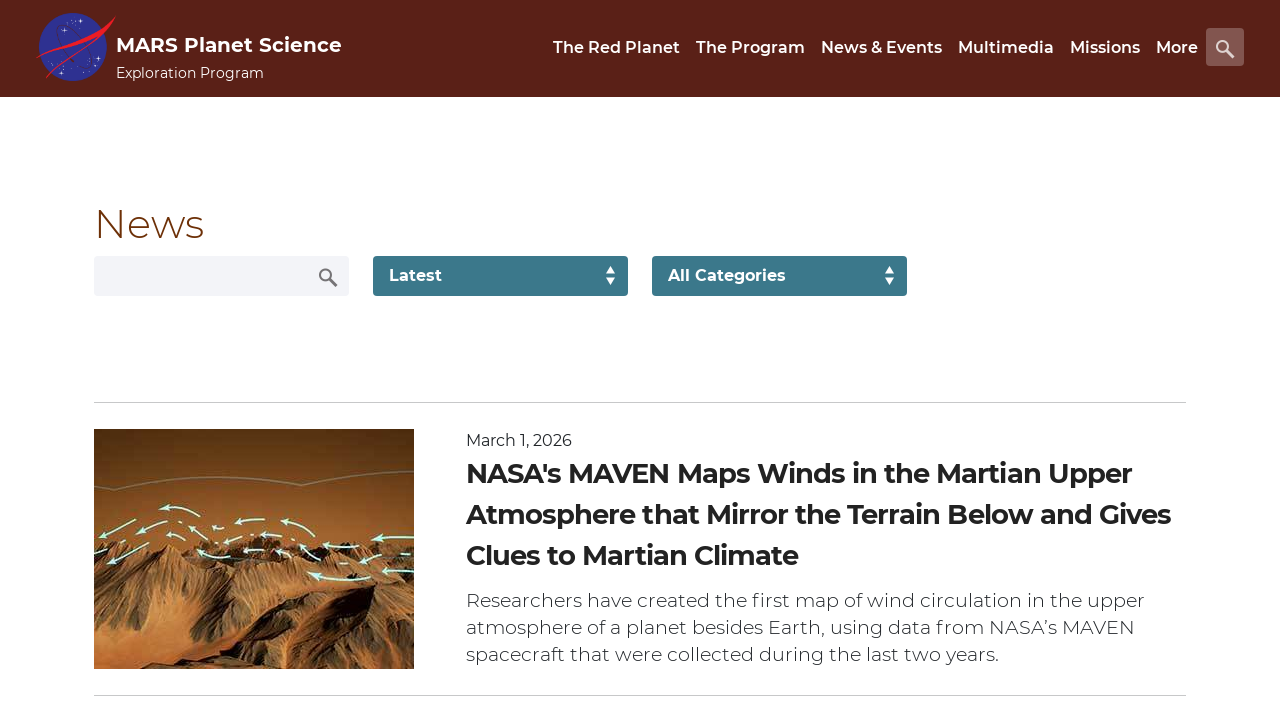

Navigated to Mars news page
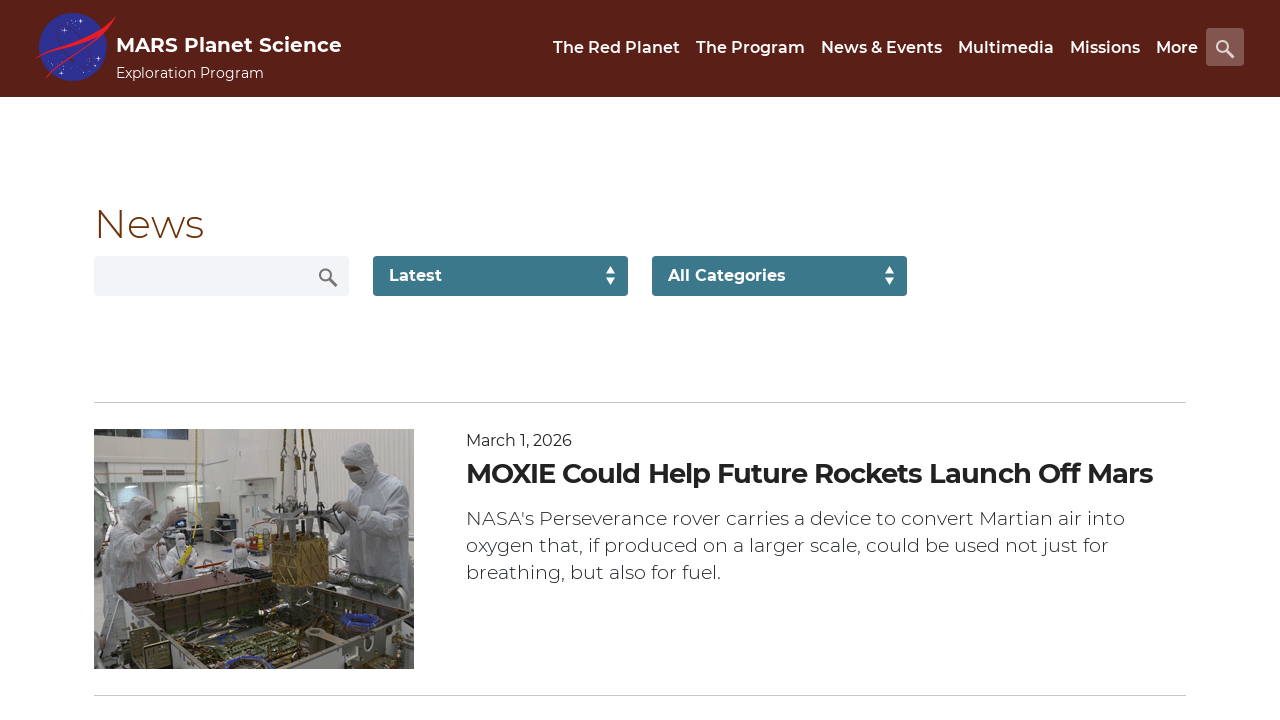

News list content loaded
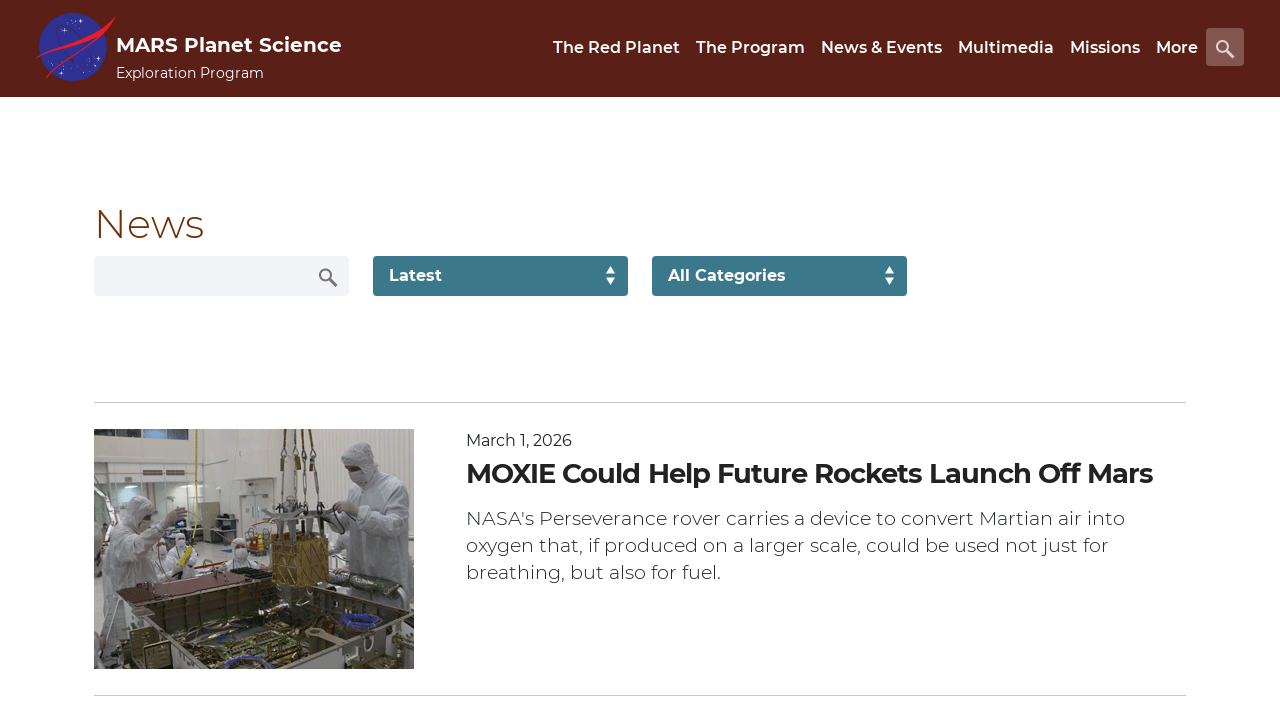

Article content title element verified to be present
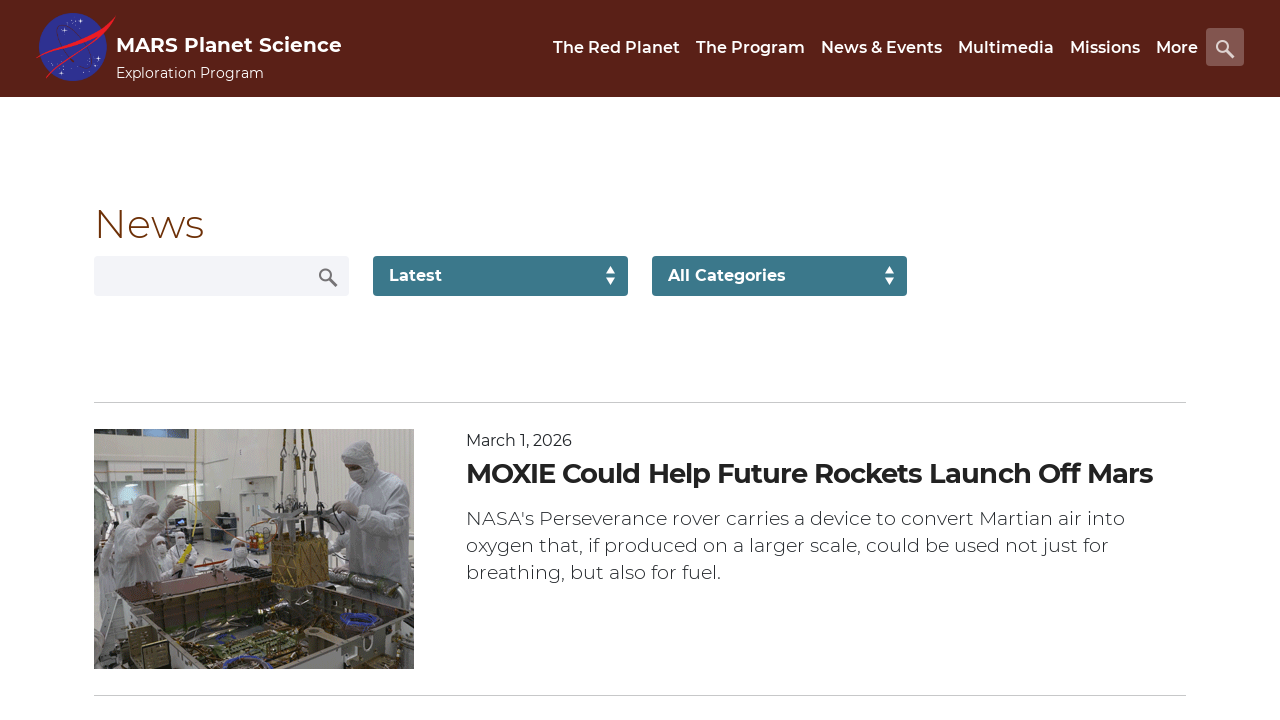

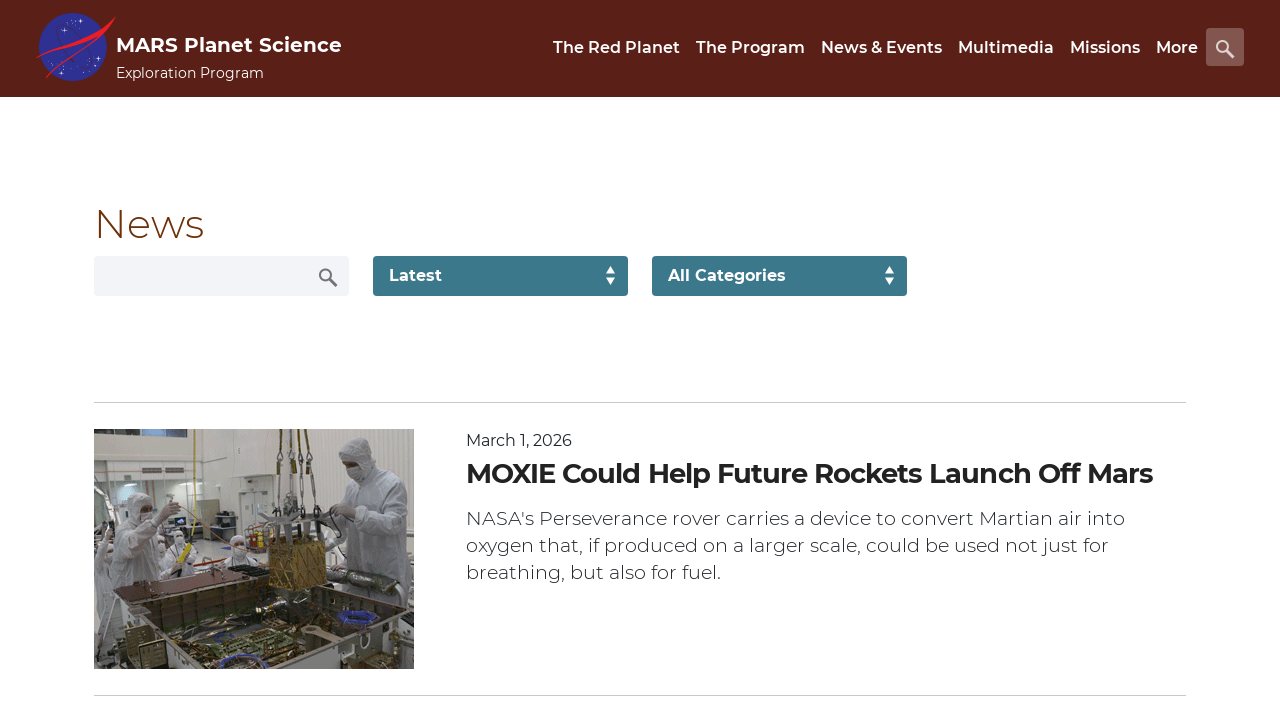